Clicks the "Register" link and verifies navigation to the registration page

Starting URL: https://parabank.parasoft.com/parabank/index.htm

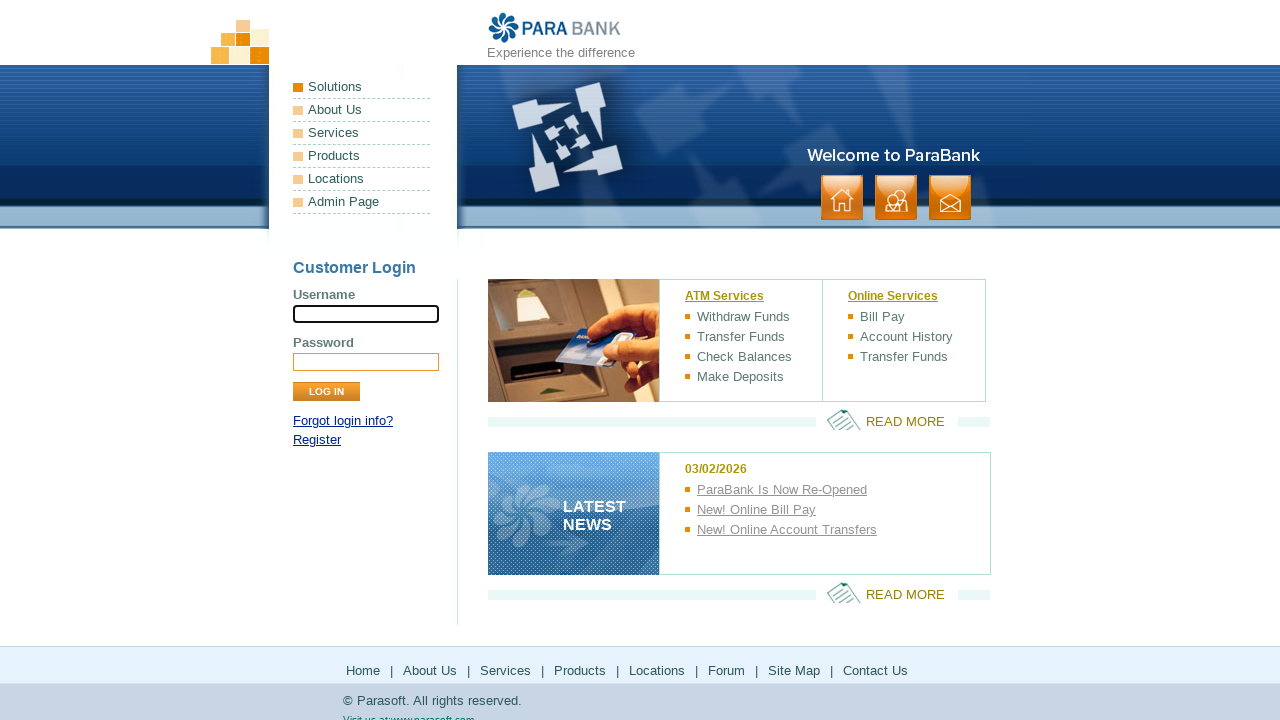

Clicked the 'Register' link at (317, 440) on text=Register
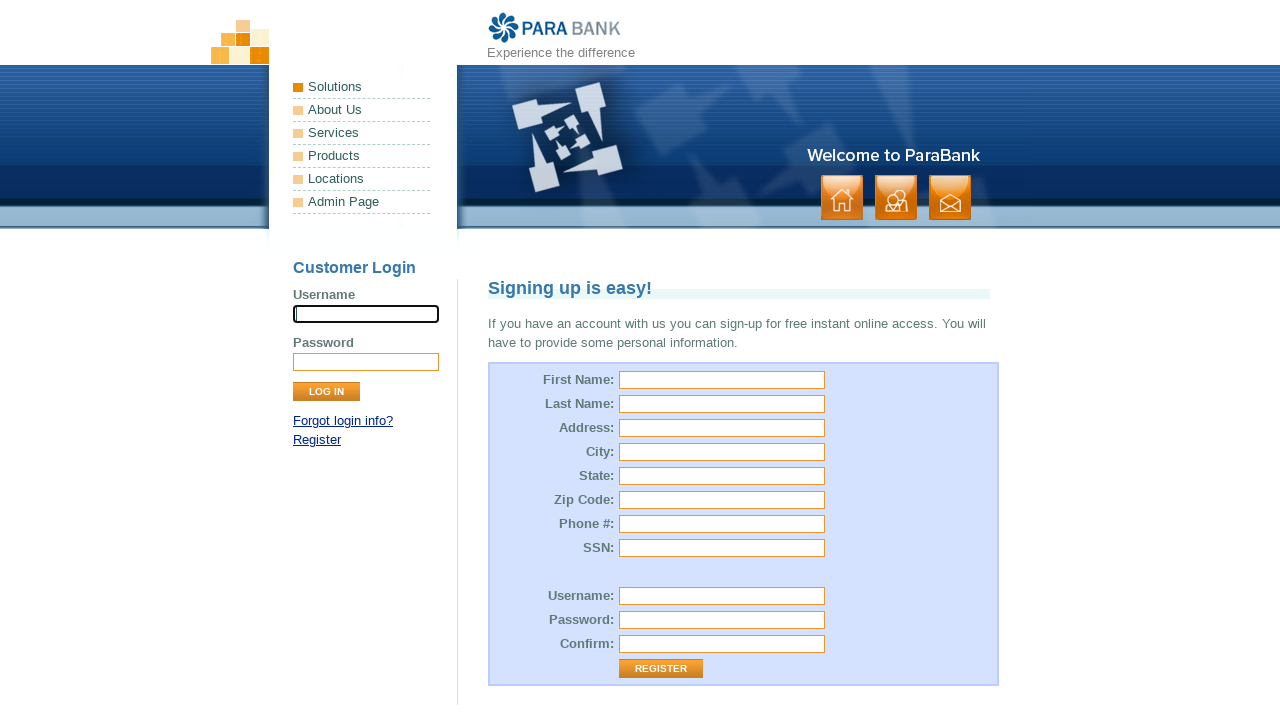

Waited for network idle state after clicking Register
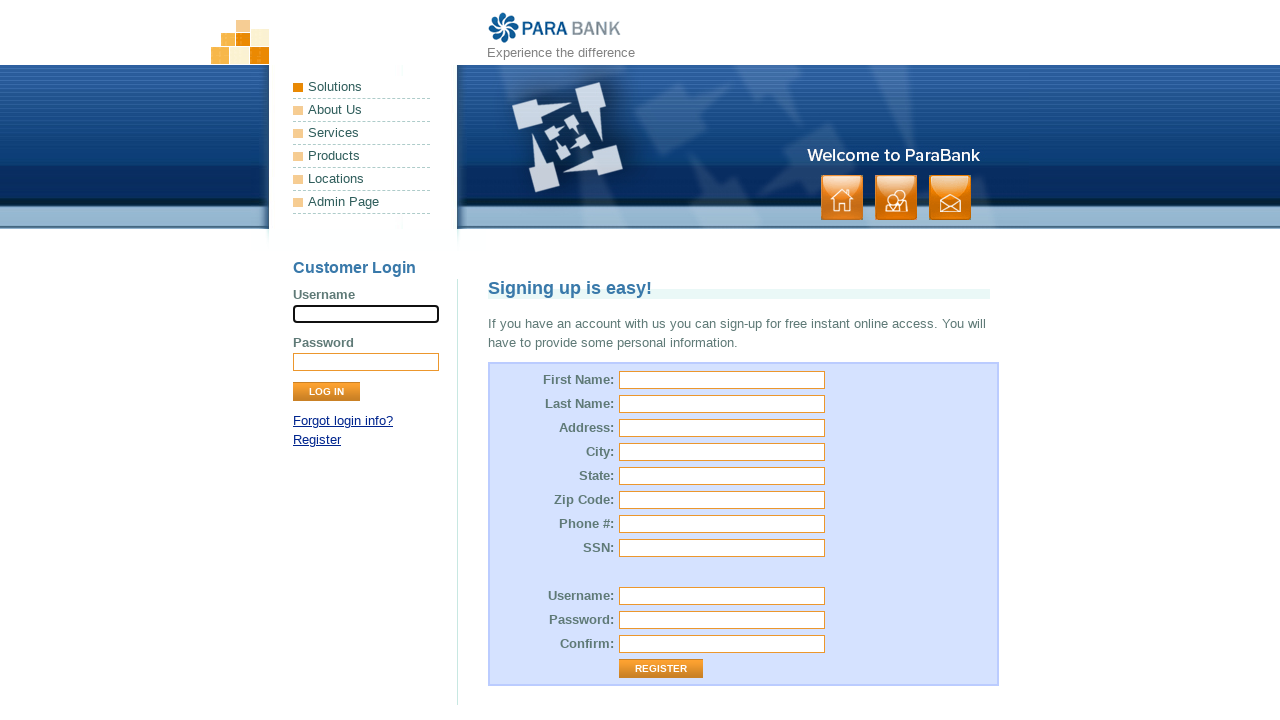

Verified registration page loaded with 'Signing up is easy!' heading
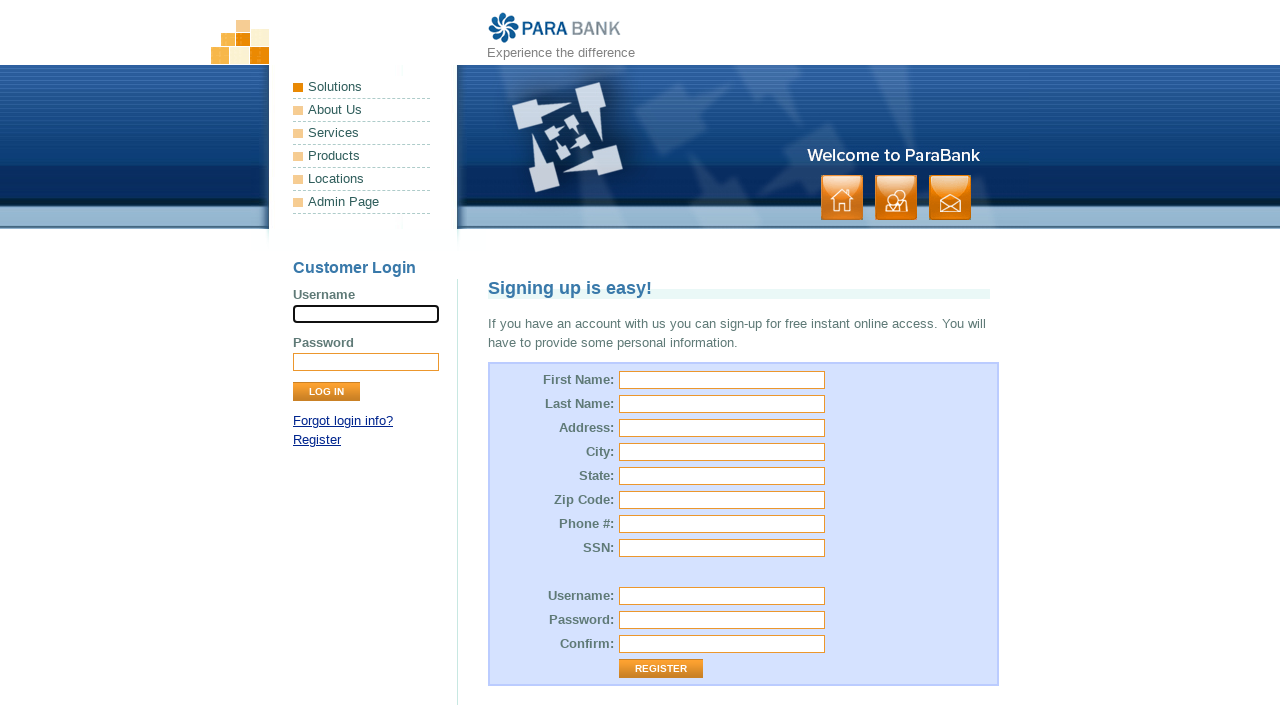

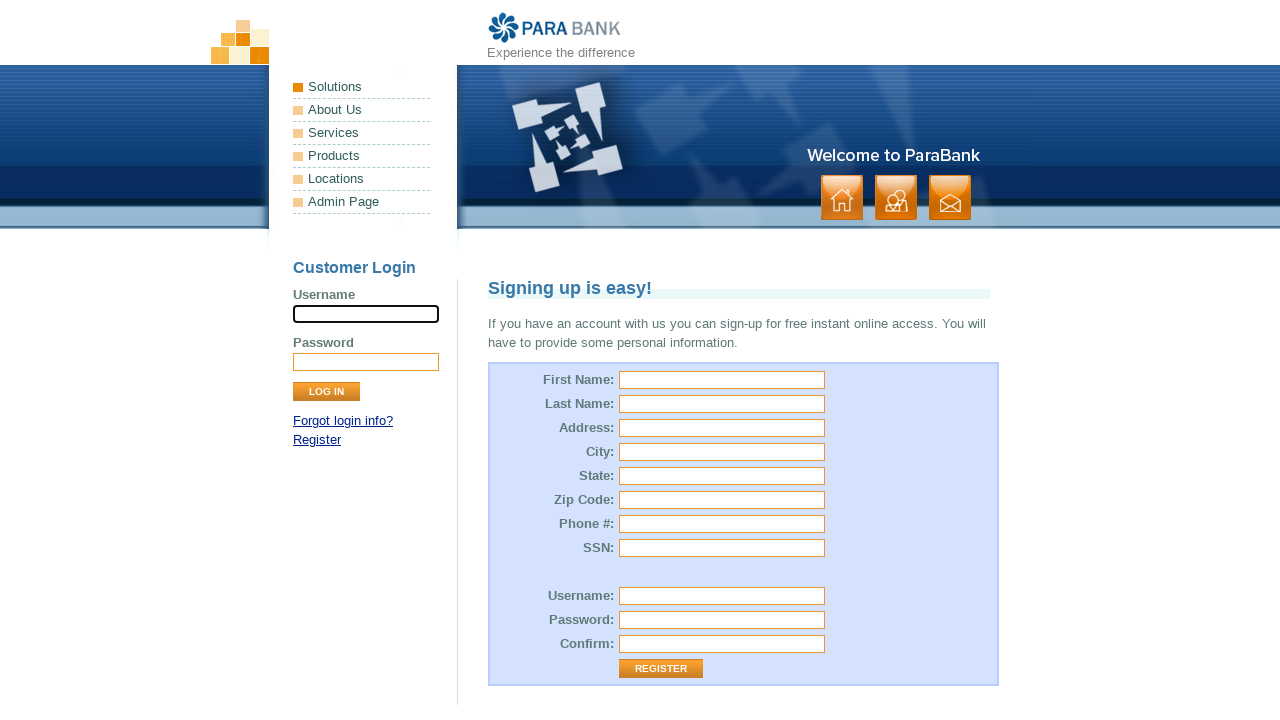